Tests the password generator with a long input of 200 repeated "1" characters in both master and site fields

Starting URL: http://angel.net/~nic/passwd.current.html

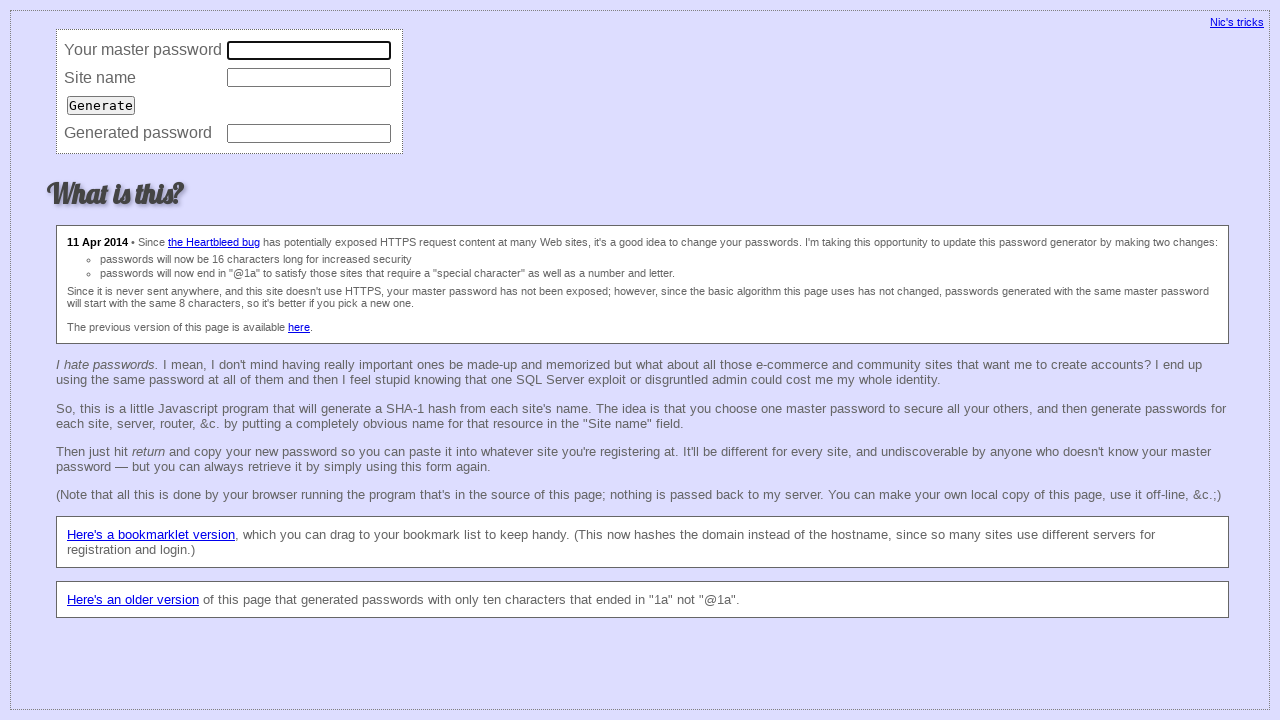

Filled master field with 200 repeated '1' characters on input[name='master']
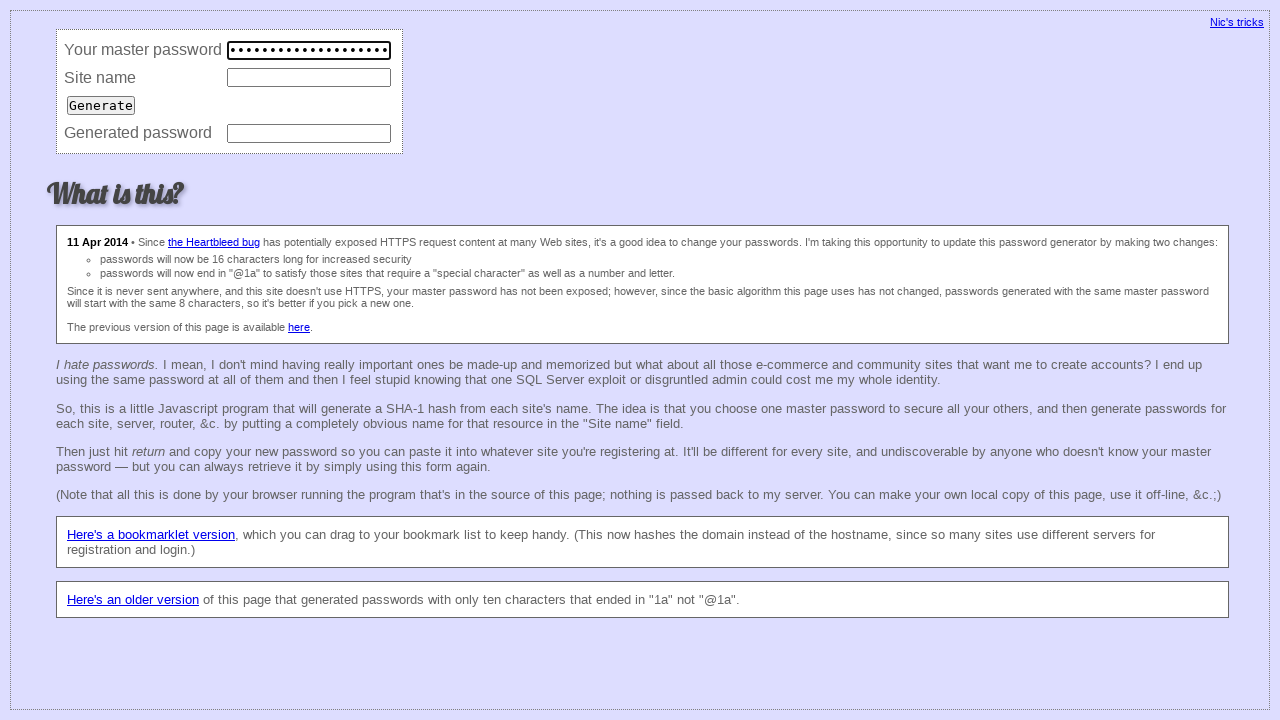

Filled site field with 200 repeated '1' characters on input[name='site']
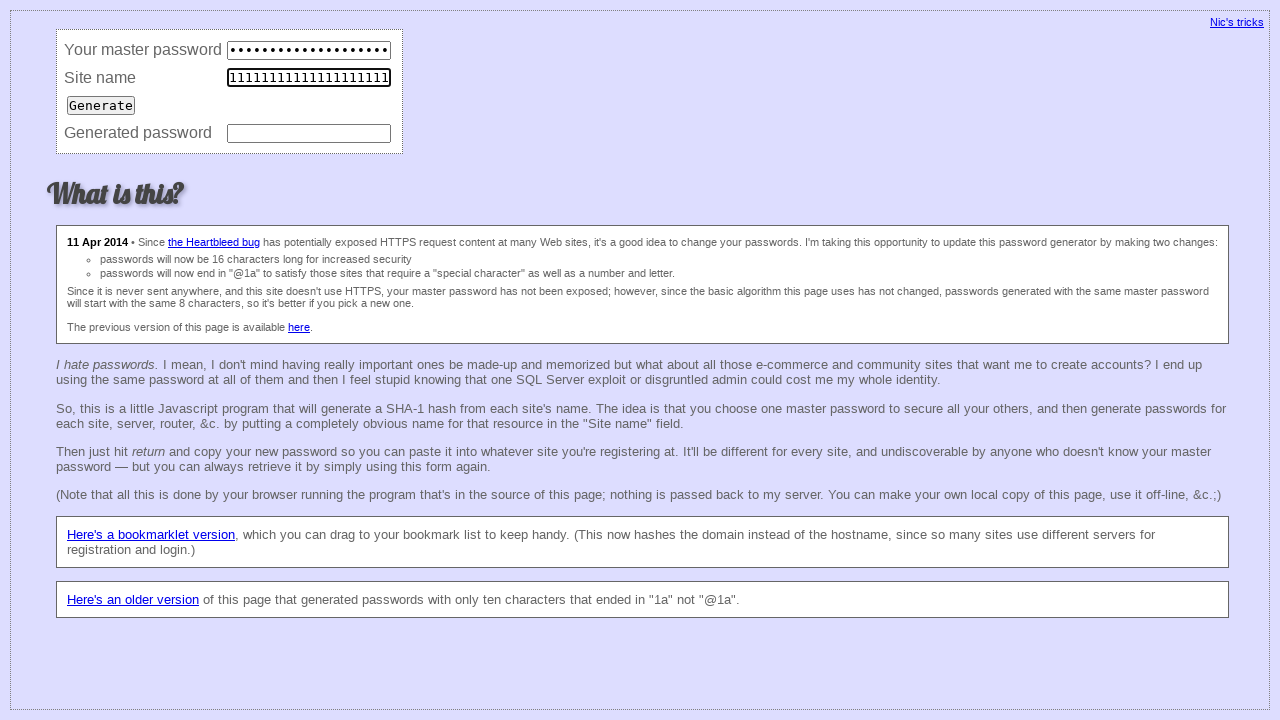

Pressed Enter to generate password on input[name='site']
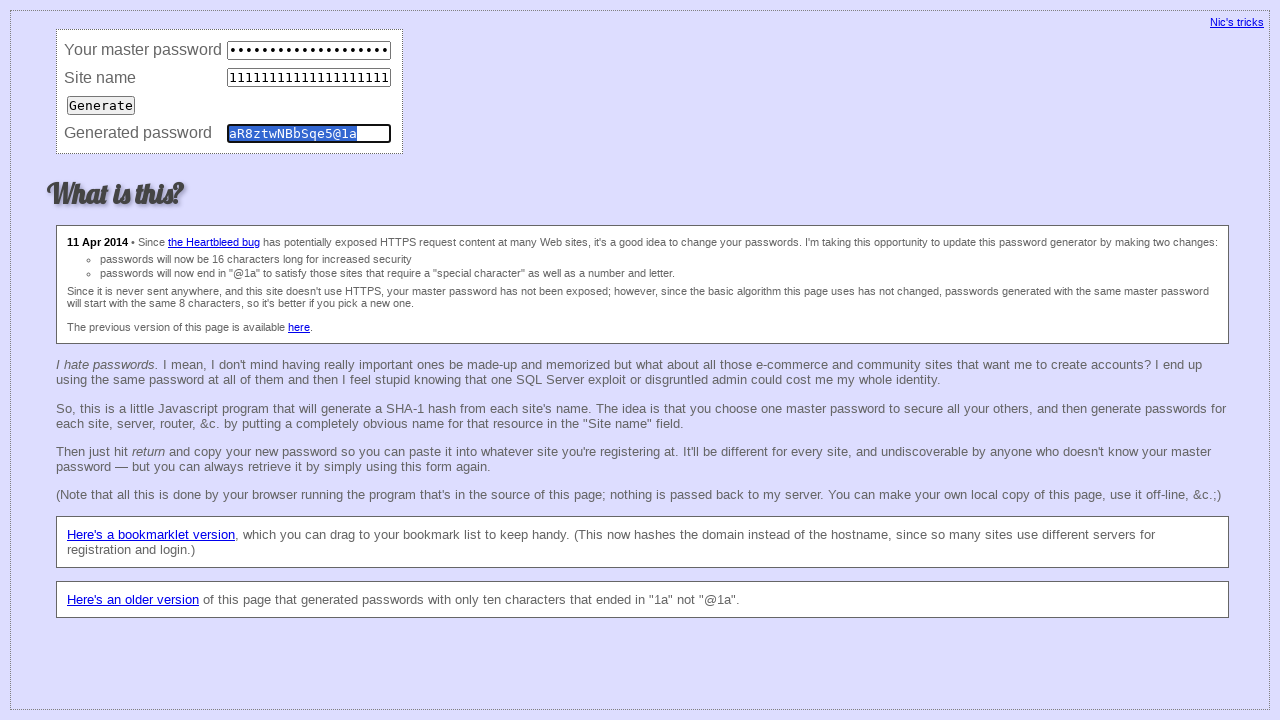

Password successfully generated with long input values
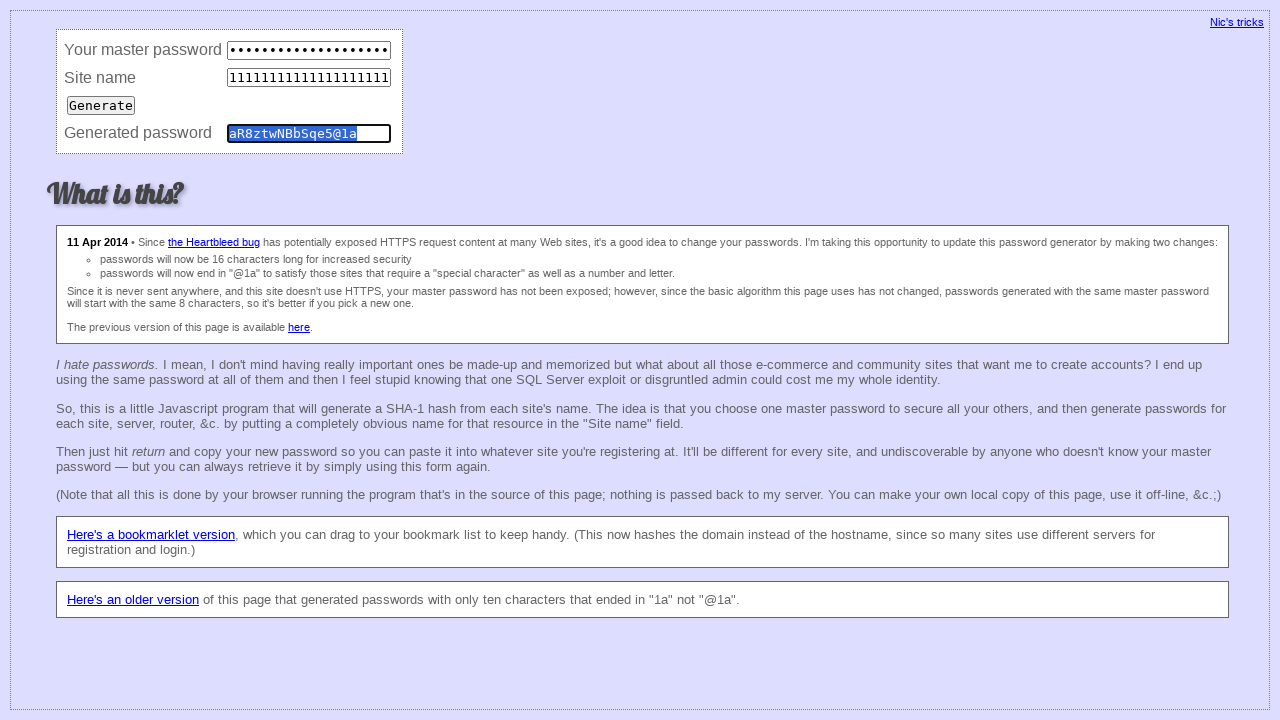

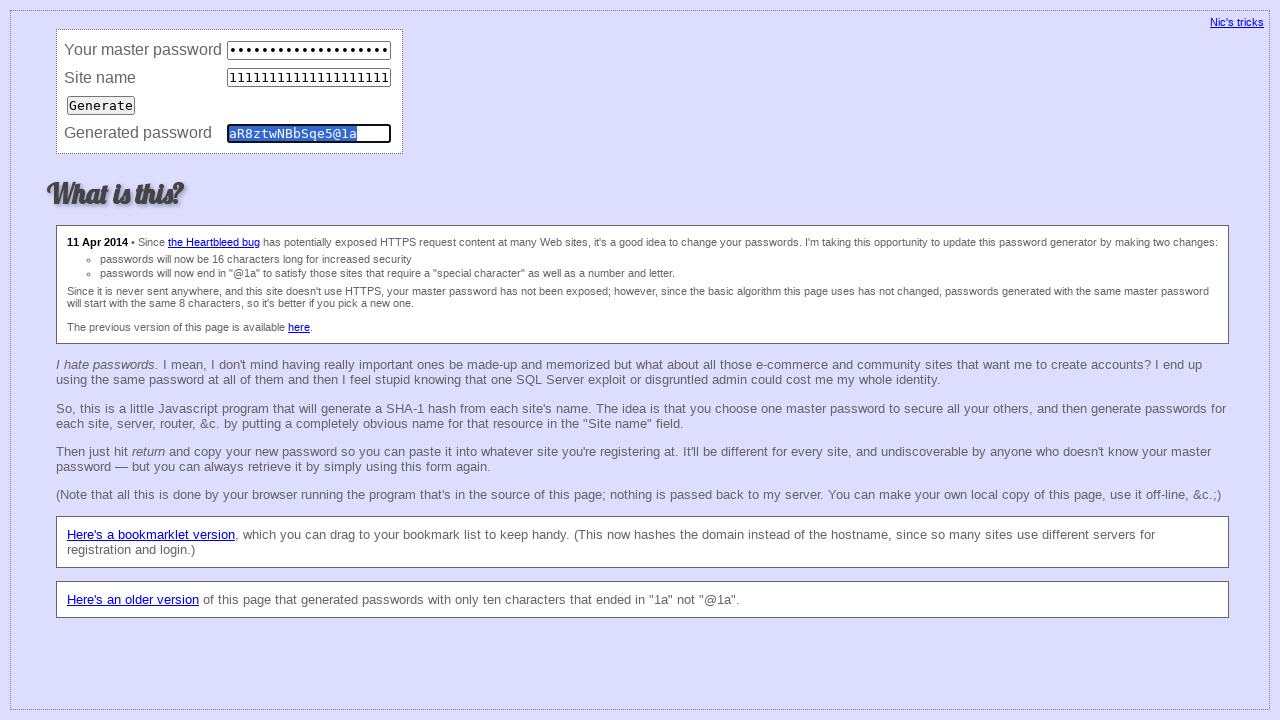